Navigates to the multi-algorithm-runner web application and verifies the page loads successfully

Starting URL: https://multi-algorithm-runner.web.app

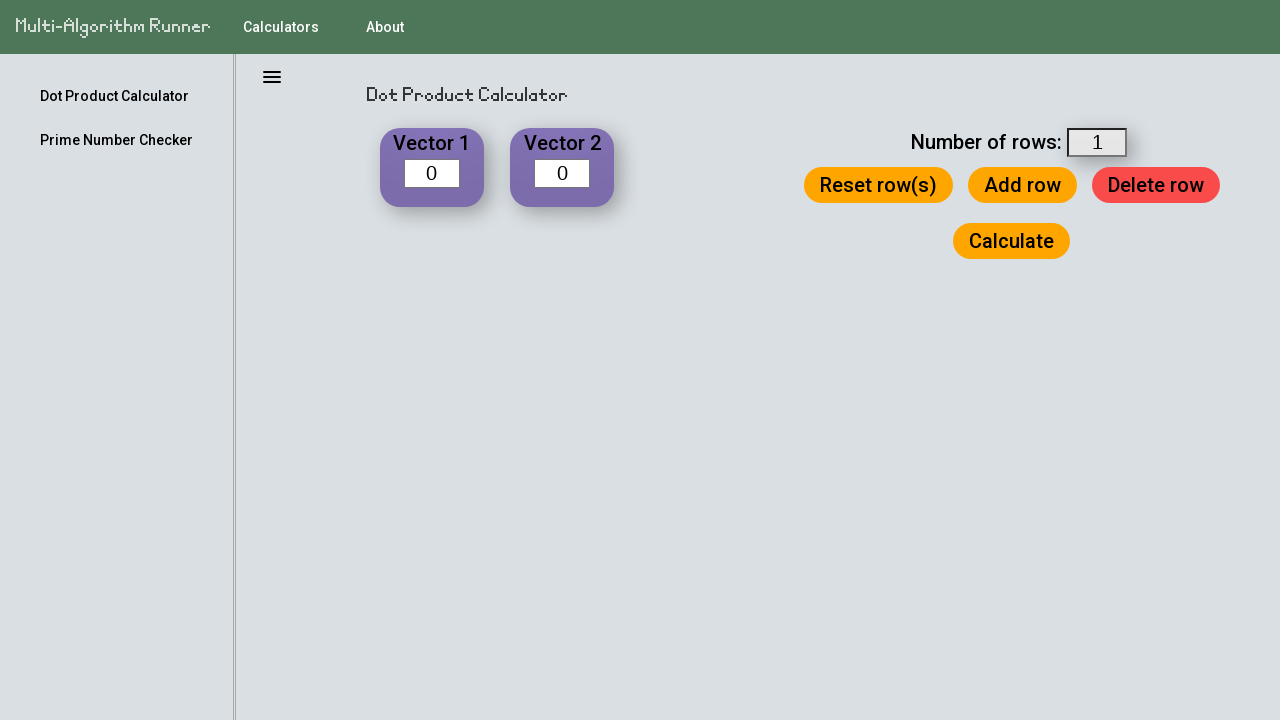

Navigated to multi-algorithm-runner web application
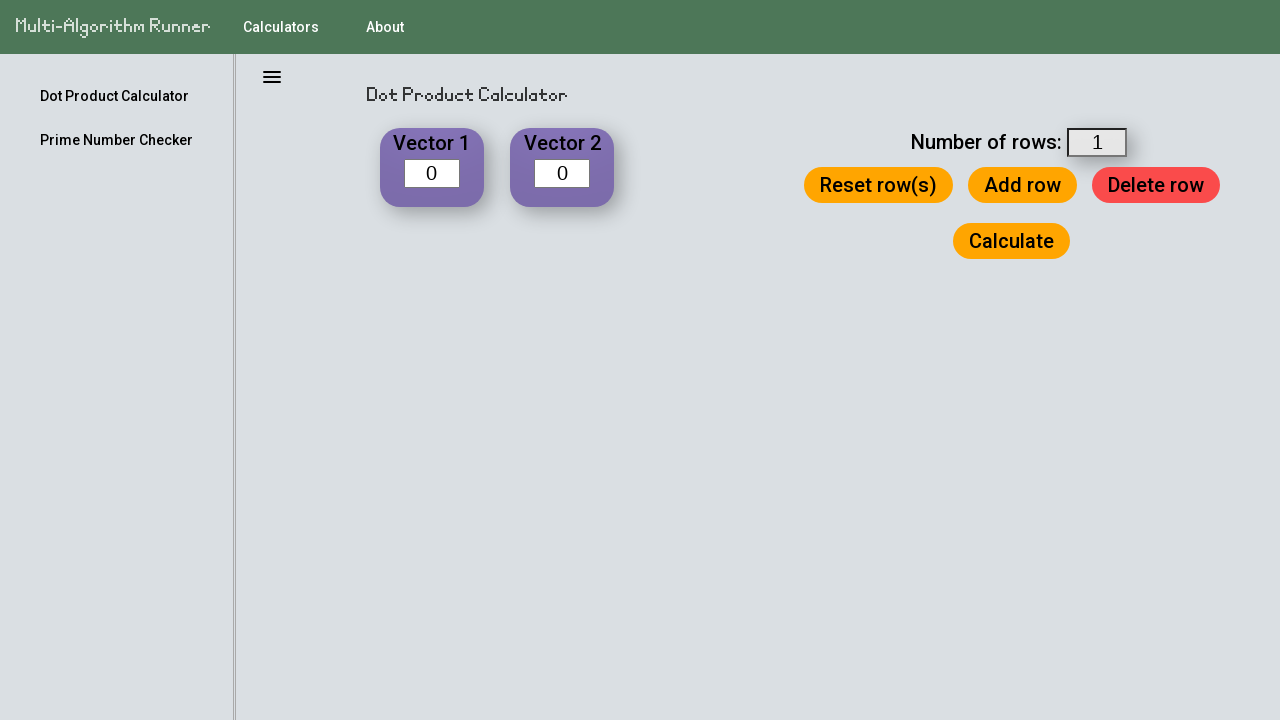

Page DOM content fully loaded
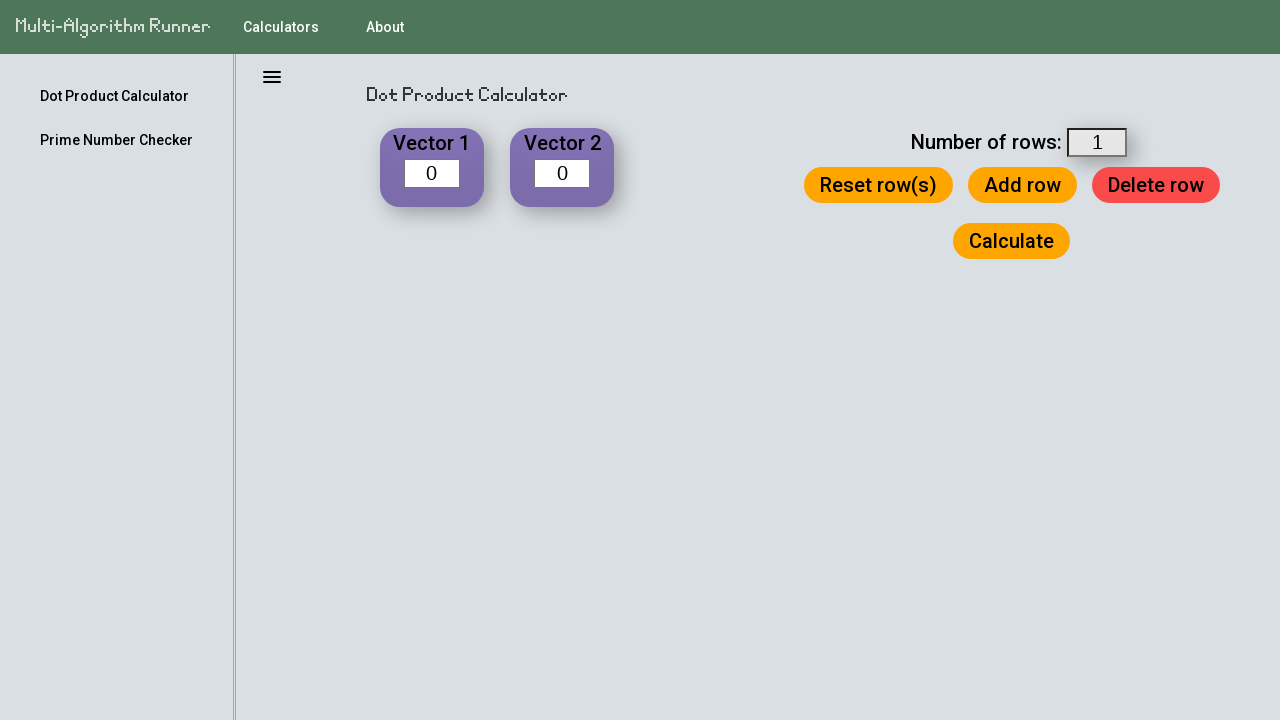

Page network activity completed and page is fully loaded
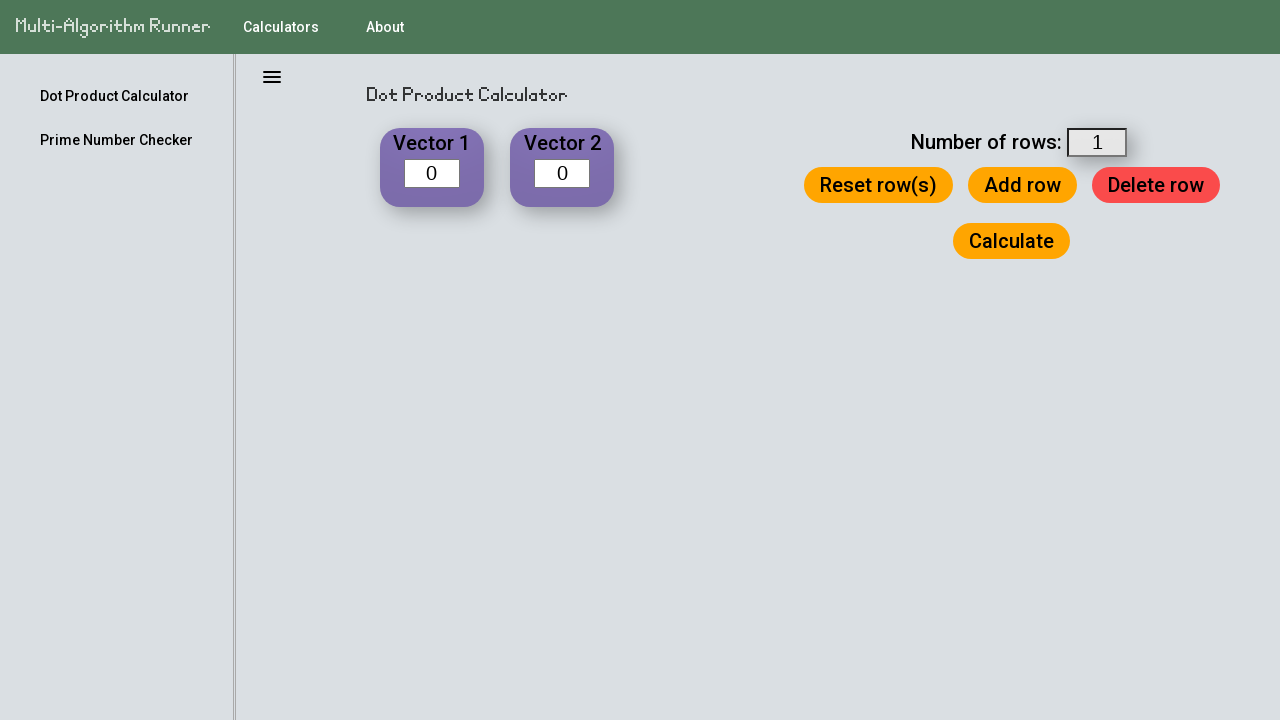

Verified page has a title, confirming successful page load
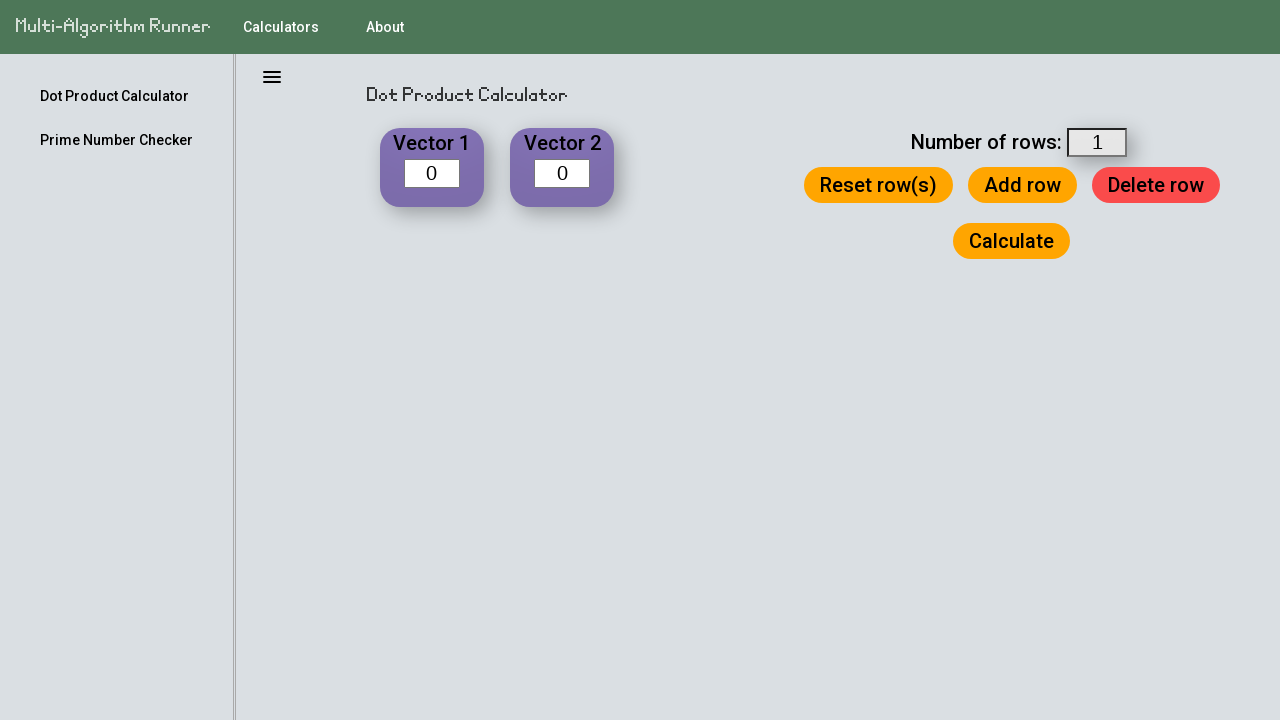

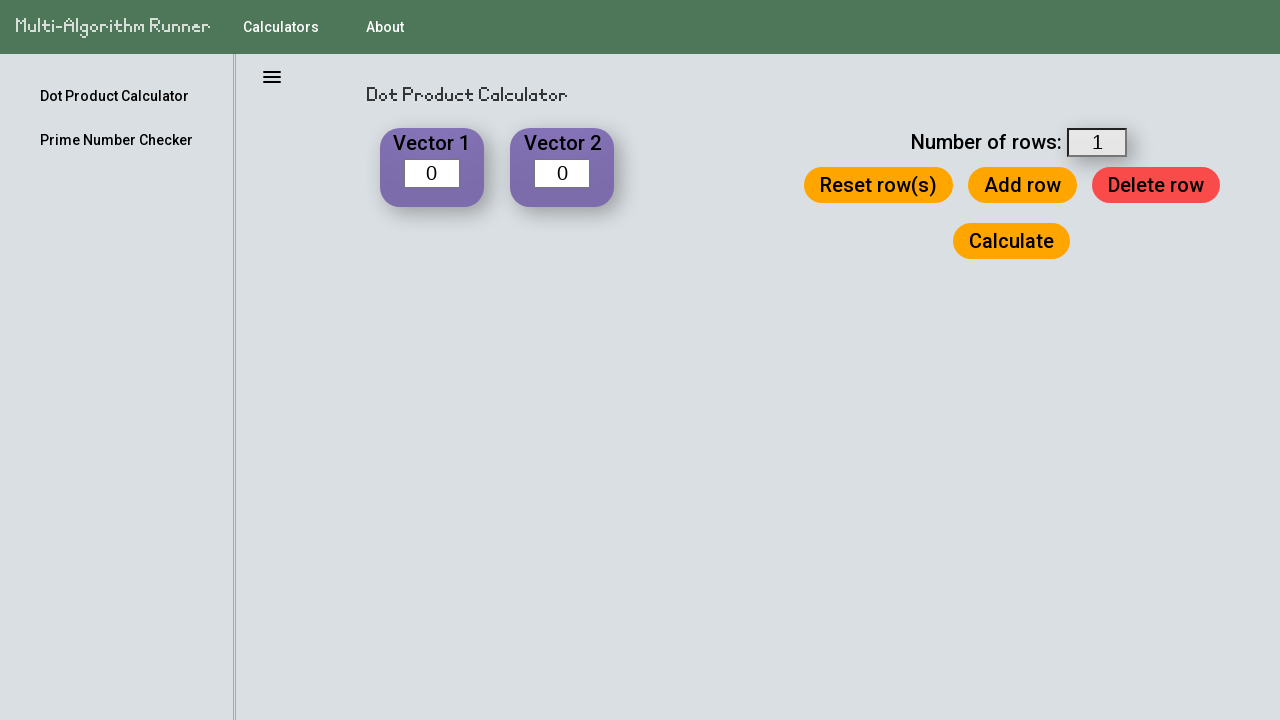